Tests drag and drop functionality by dragging column B to column A's position and verifying the text change

Starting URL: https://the-internet.herokuapp.com/drag_and_drop

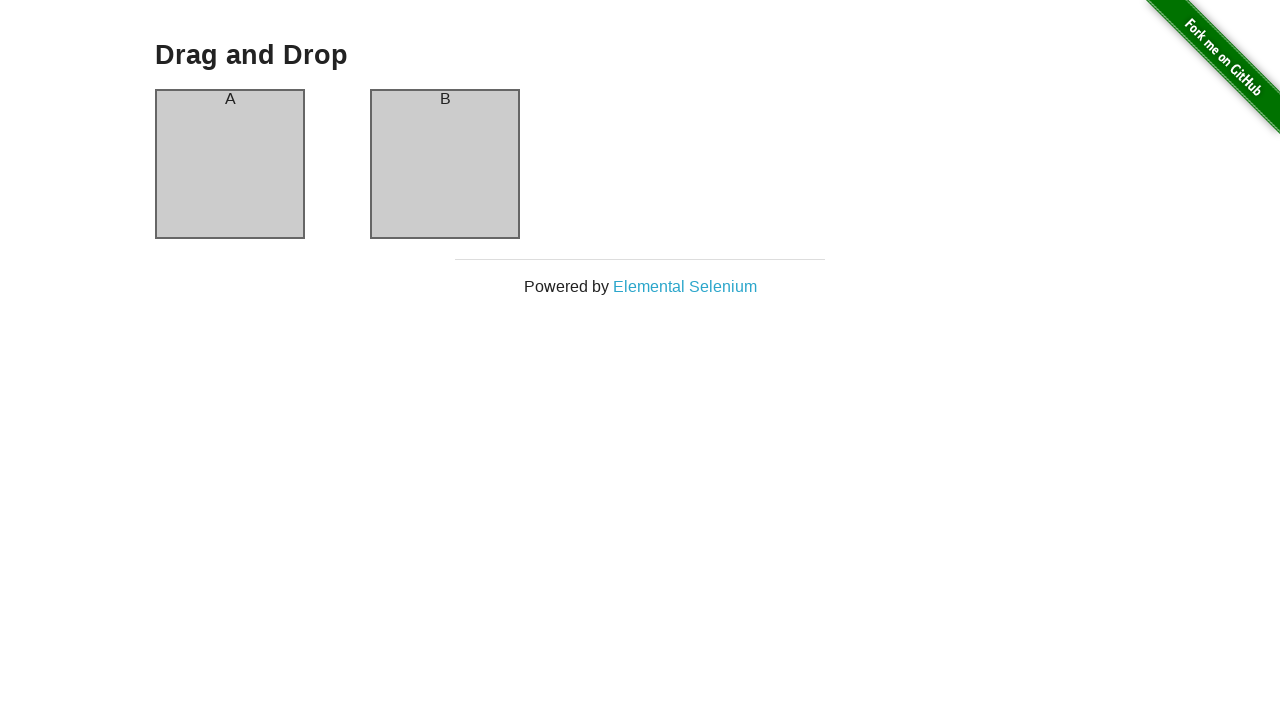

Located column A element
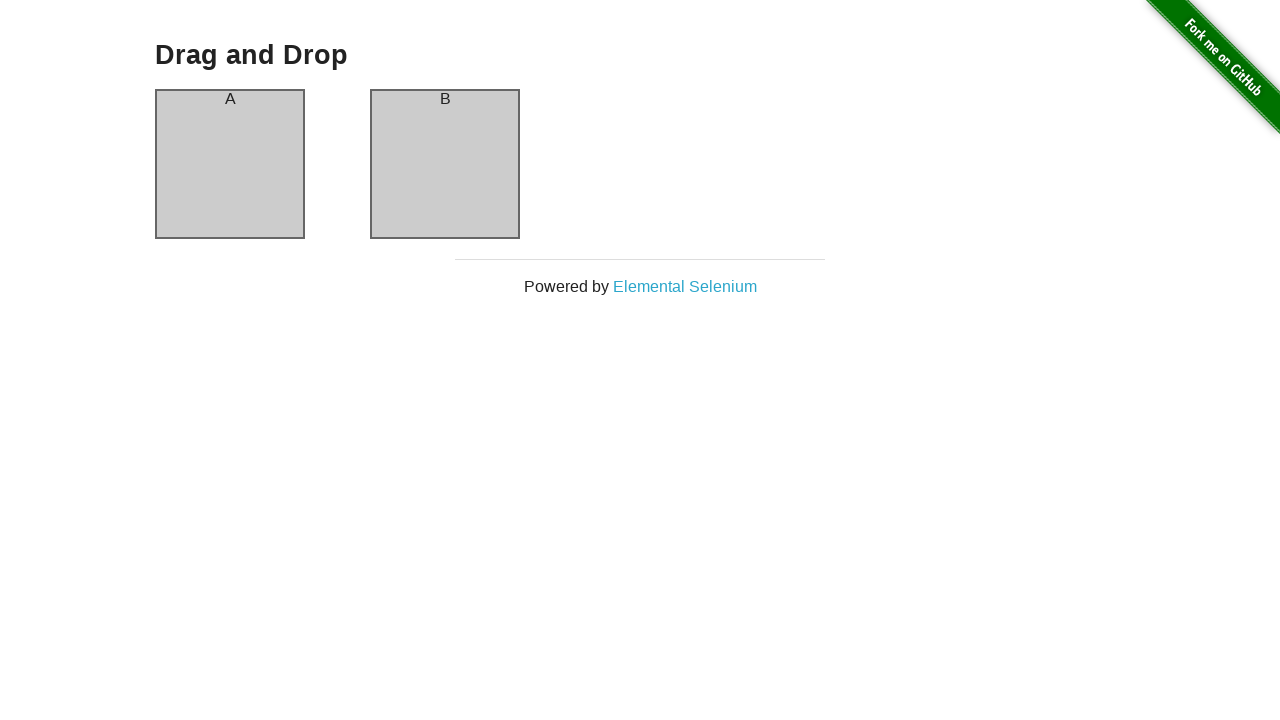

Located column B element
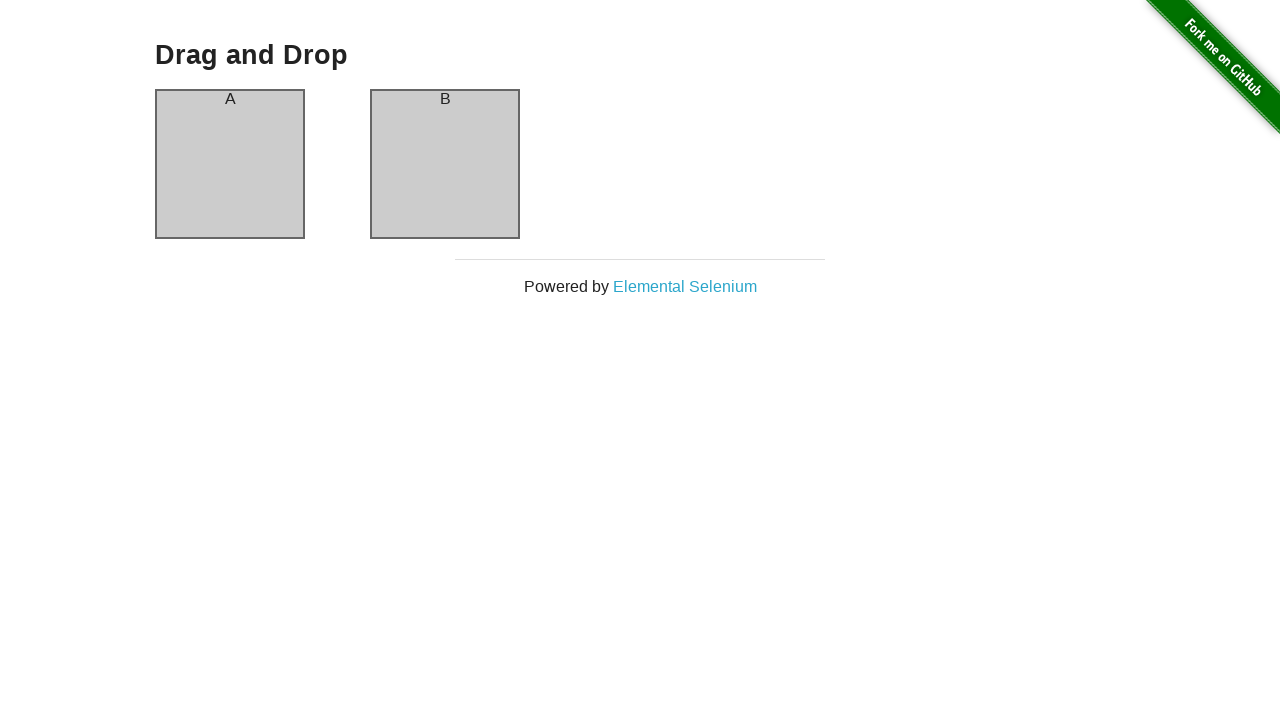

Dragged column B to column A's position at (230, 164)
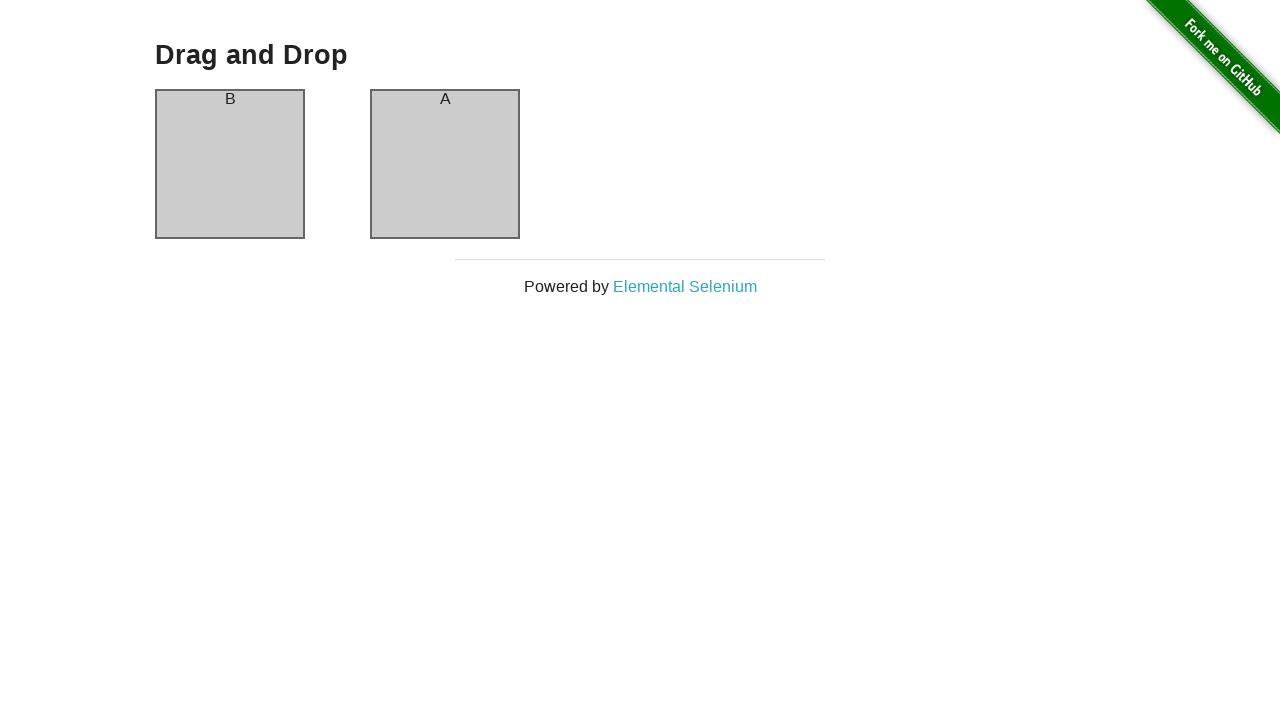

Column B element became visible
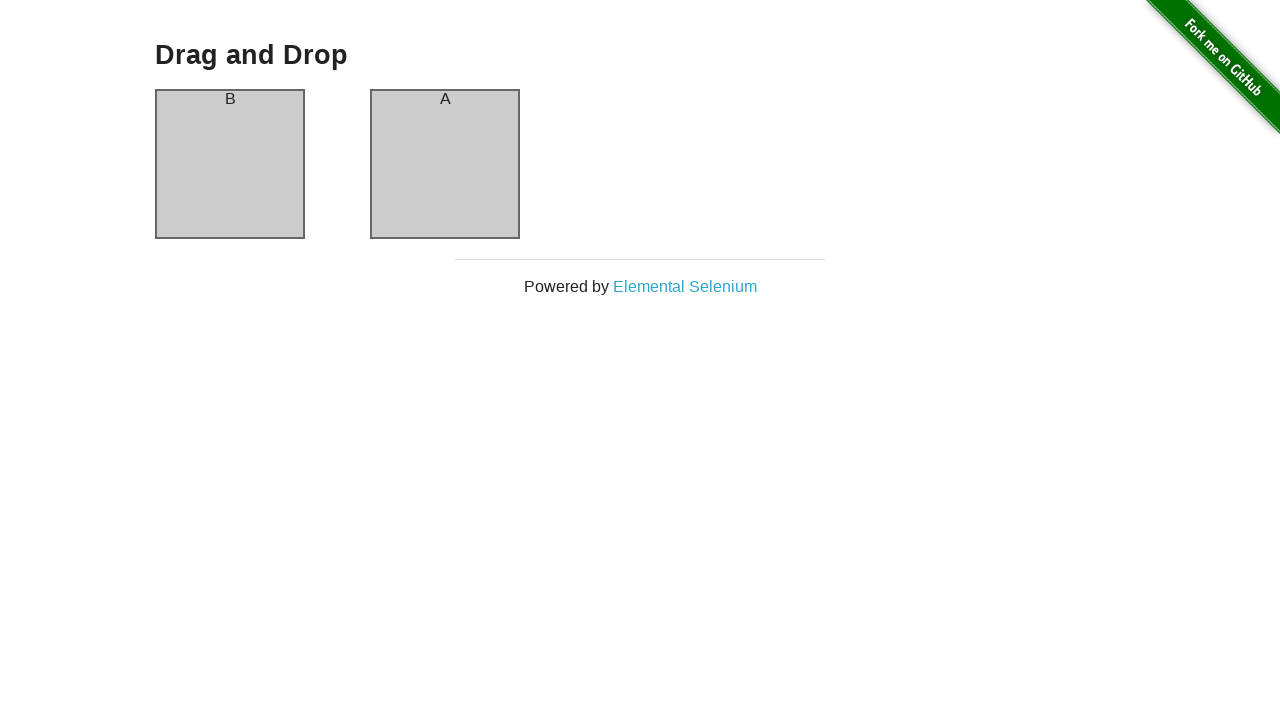

Verified that column B now contains text 'A'
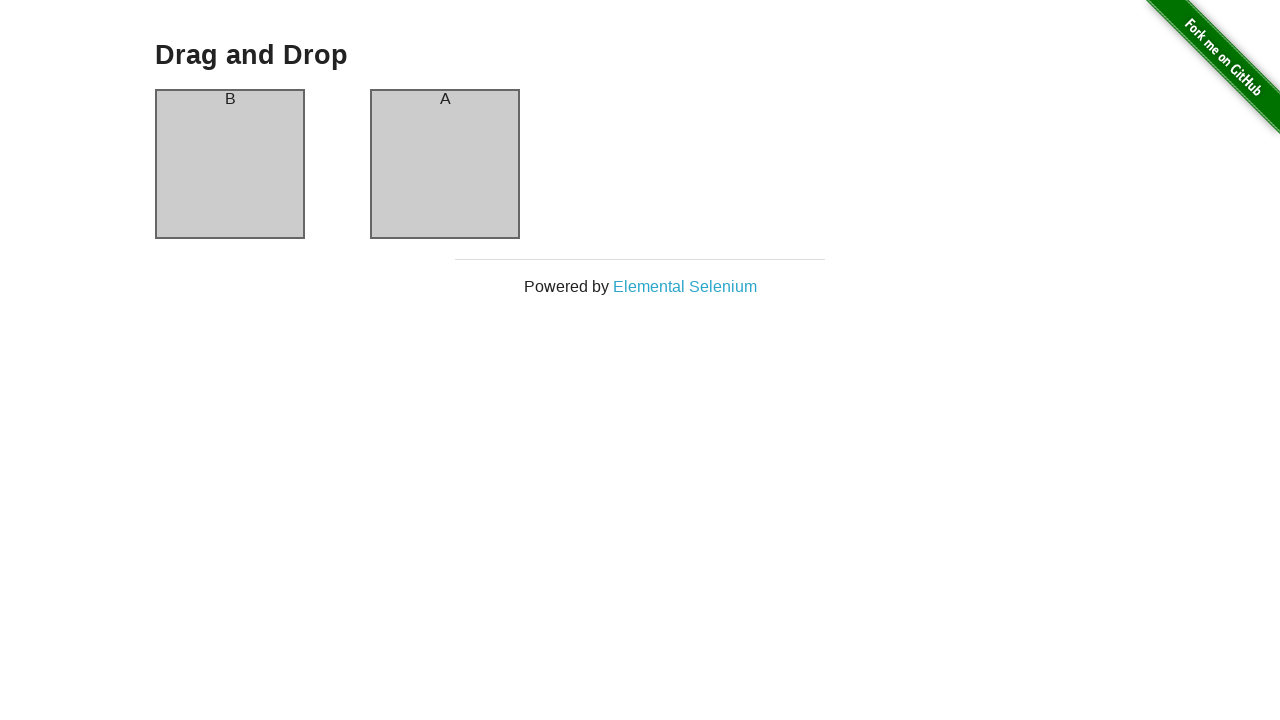

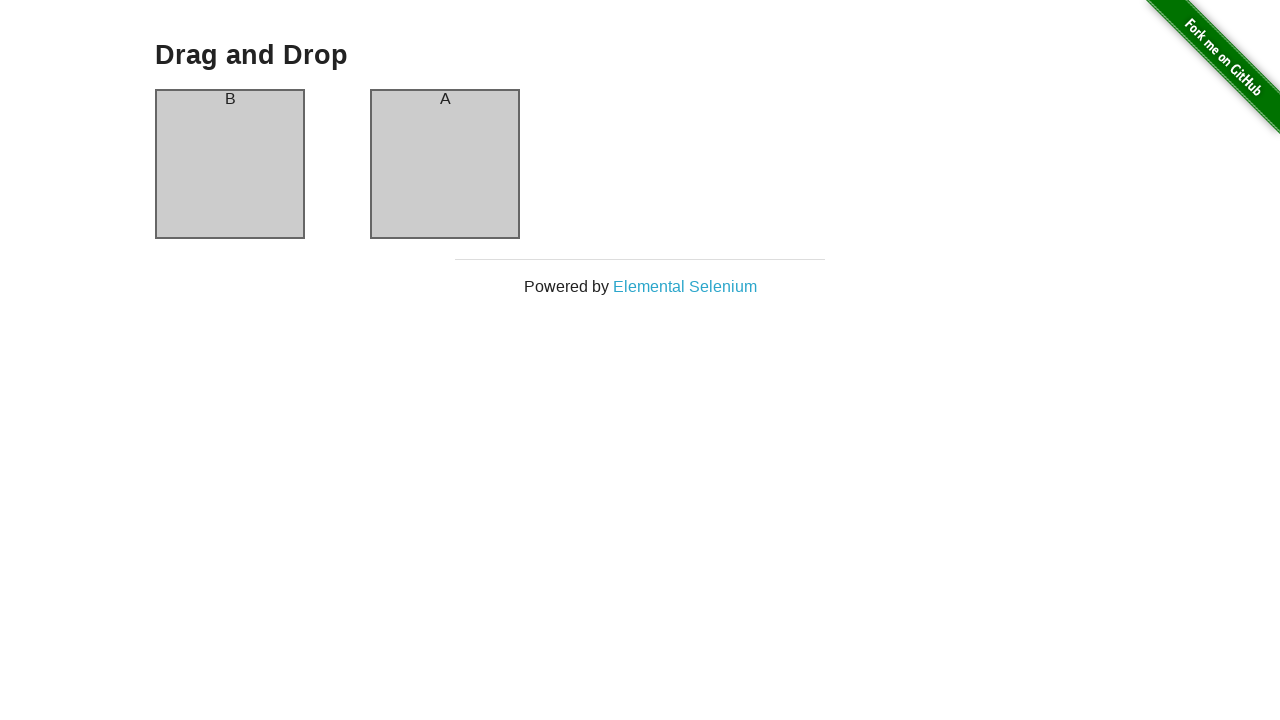